Navigates to shaxzodbek.com website and verifies the page loads by checking the title

Starting URL: https://shaxzodbek.com/

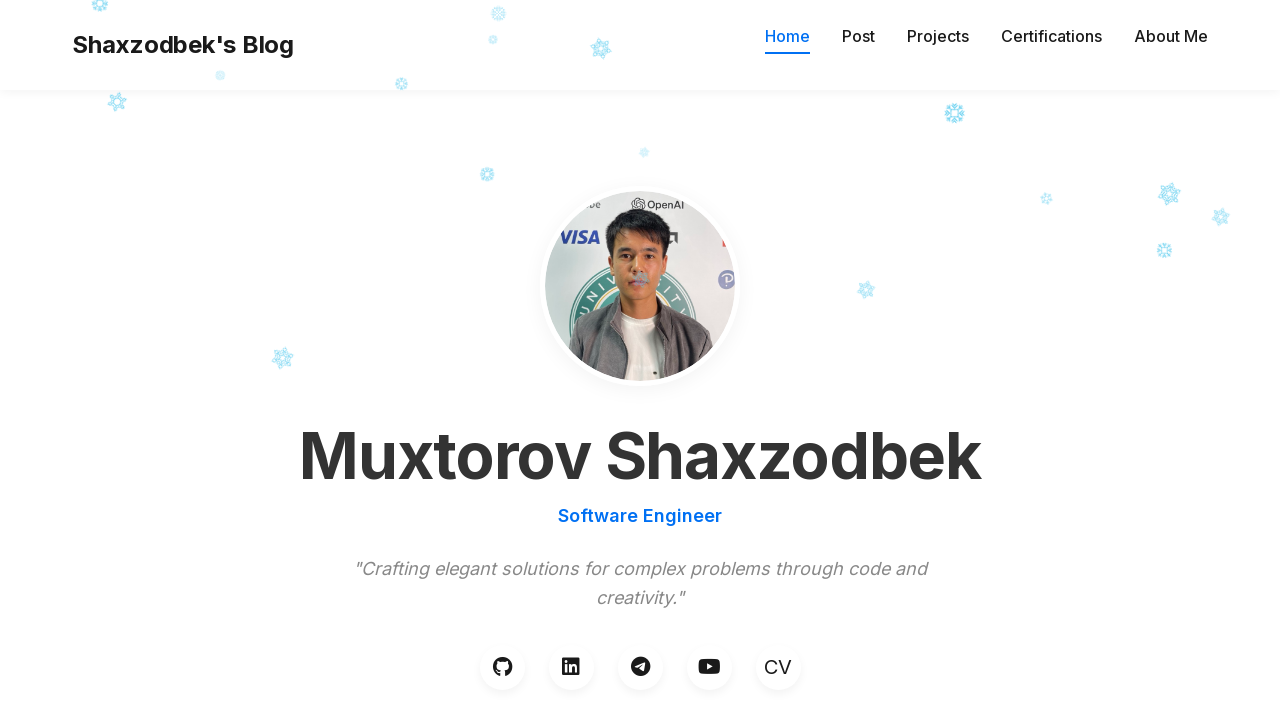

Navigated to https://shaxzodbek.com/
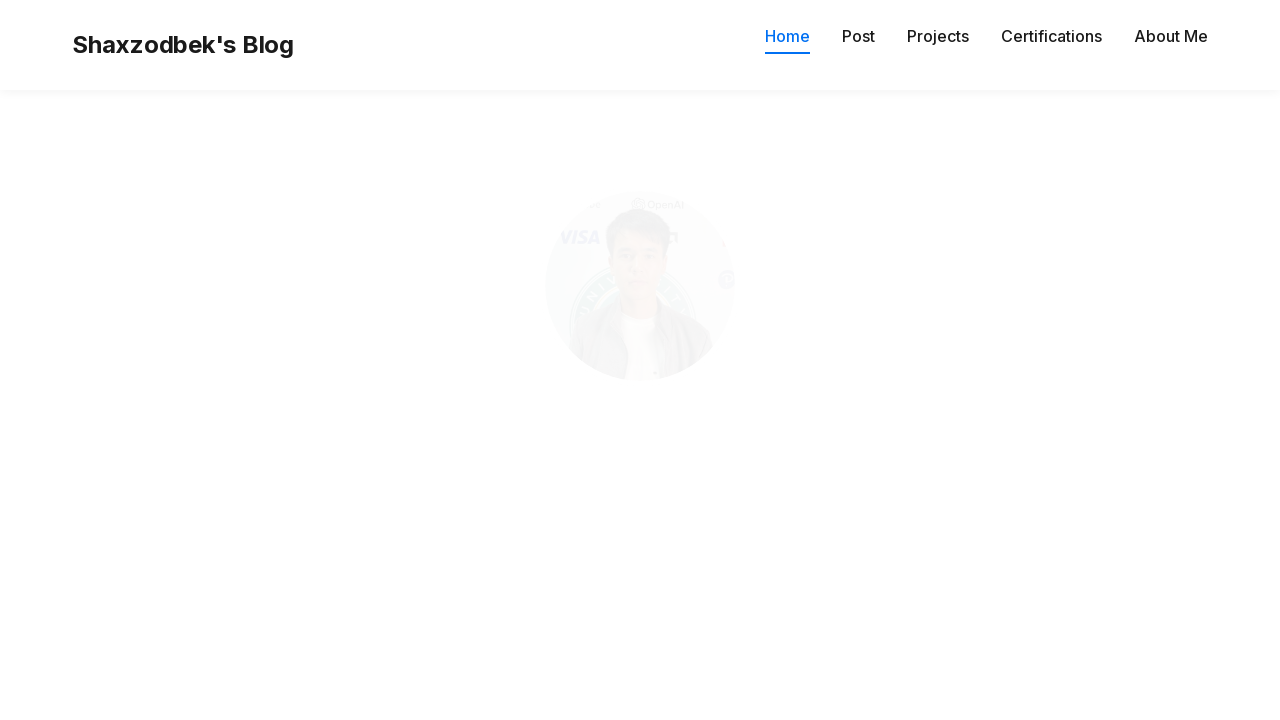

Page loaded with networkidle state
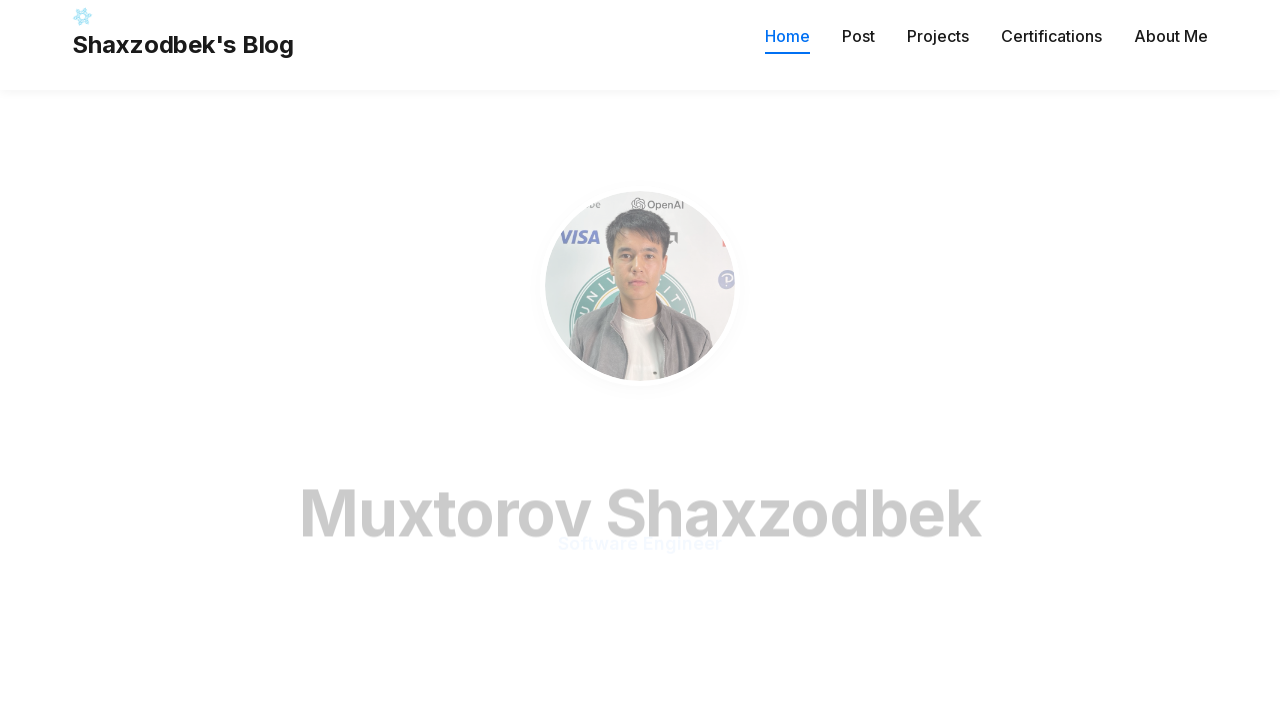

Retrieved page title: Shaxzodbek's Blog
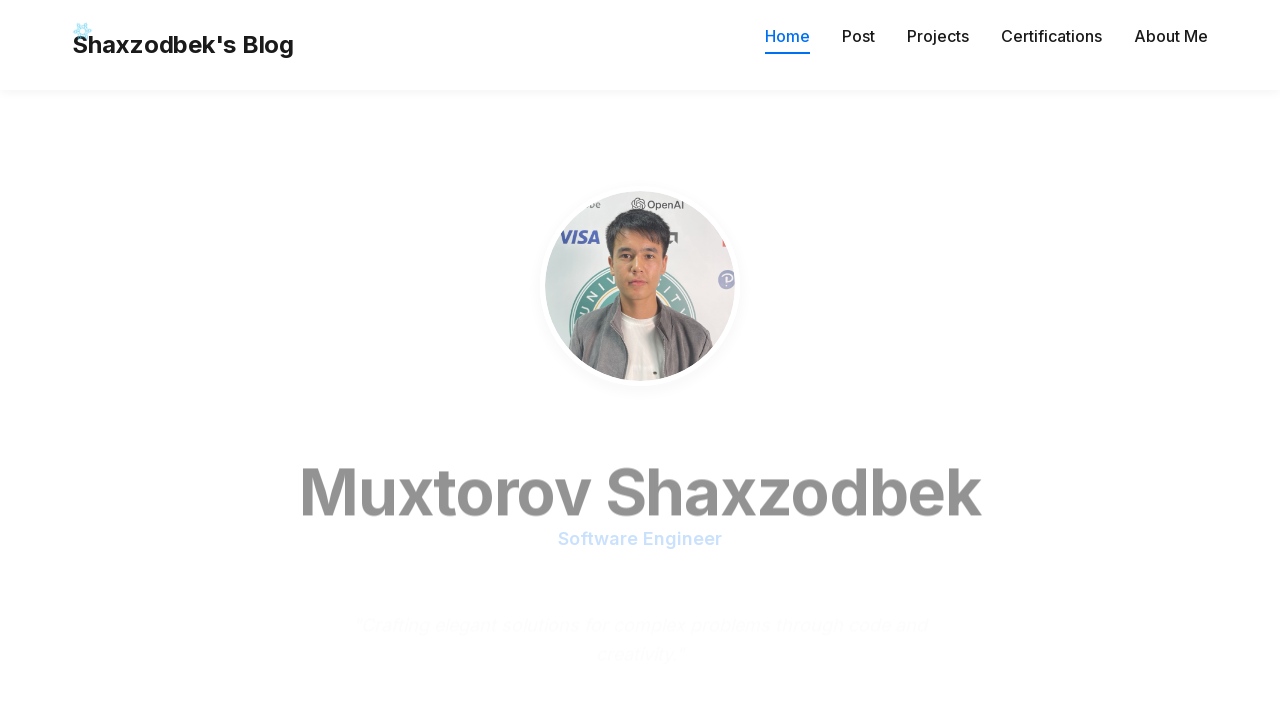

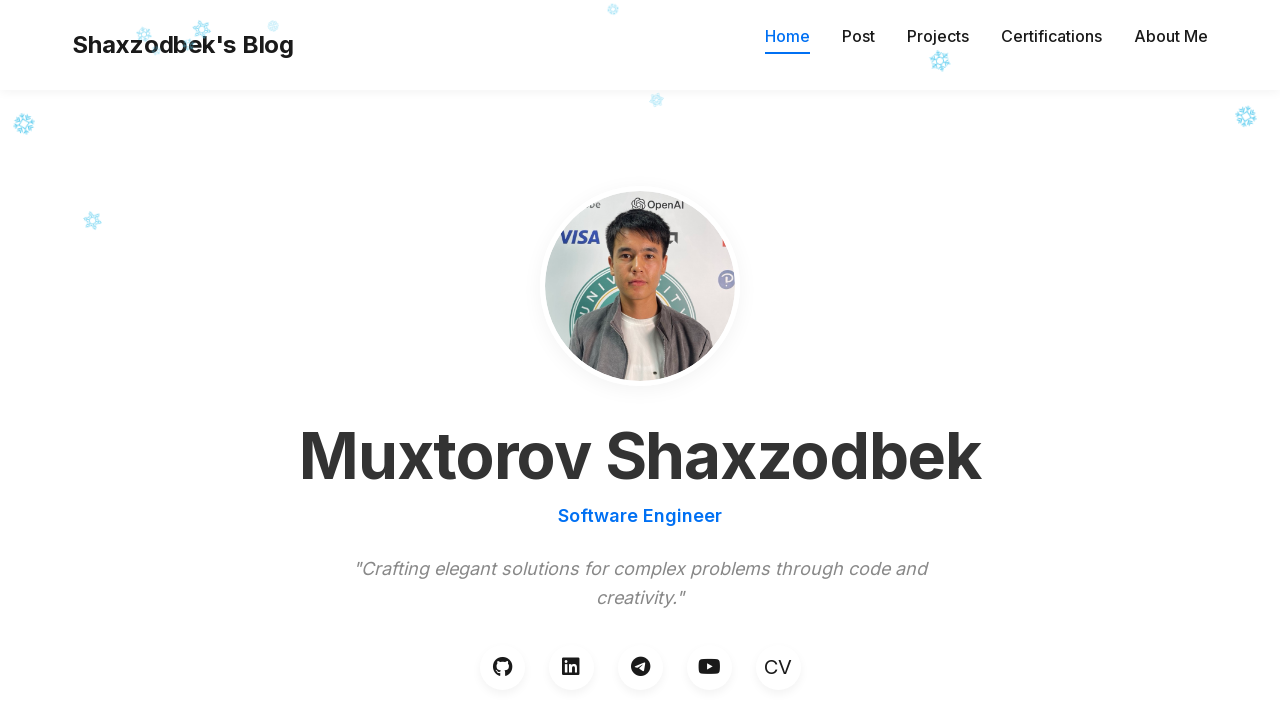